Tests dynamic content loading by clicking a start button and verifying that "Hello World!" text appears after the content loads asynchronously.

Starting URL: http://the-internet.herokuapp.com/dynamic_loading/2

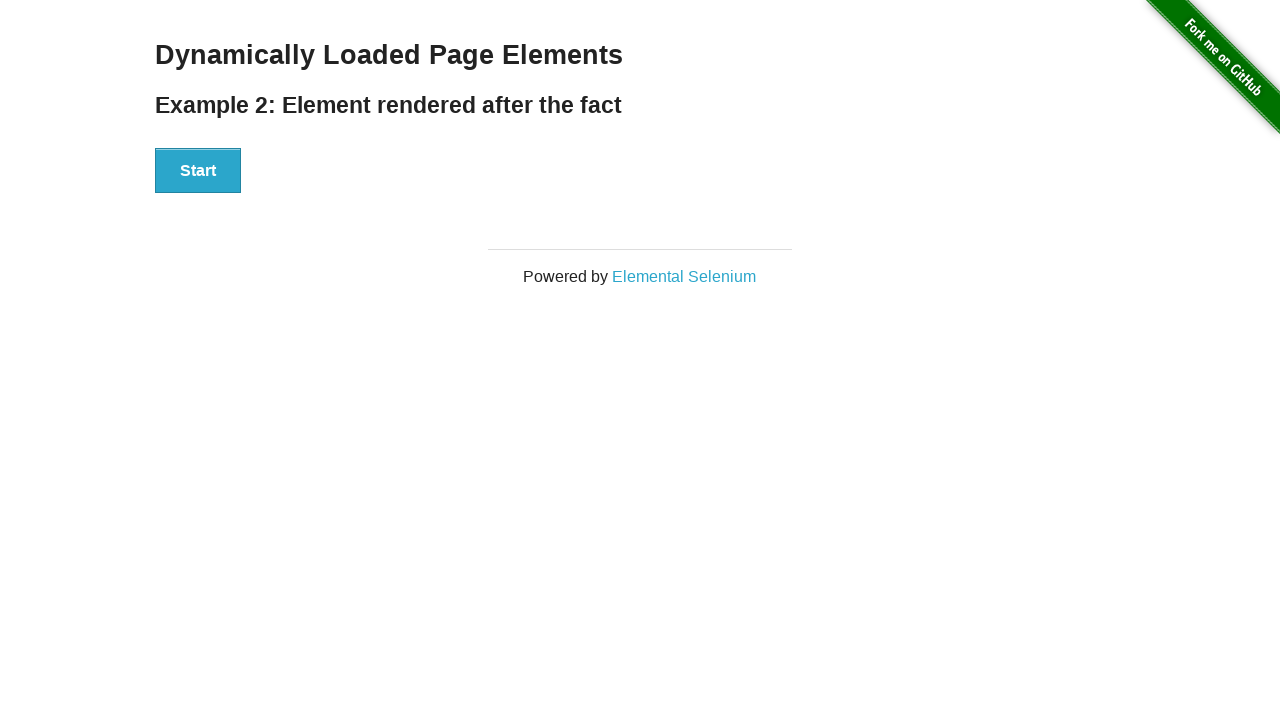

Clicked start button to trigger dynamic content loading at (198, 171) on #start > button
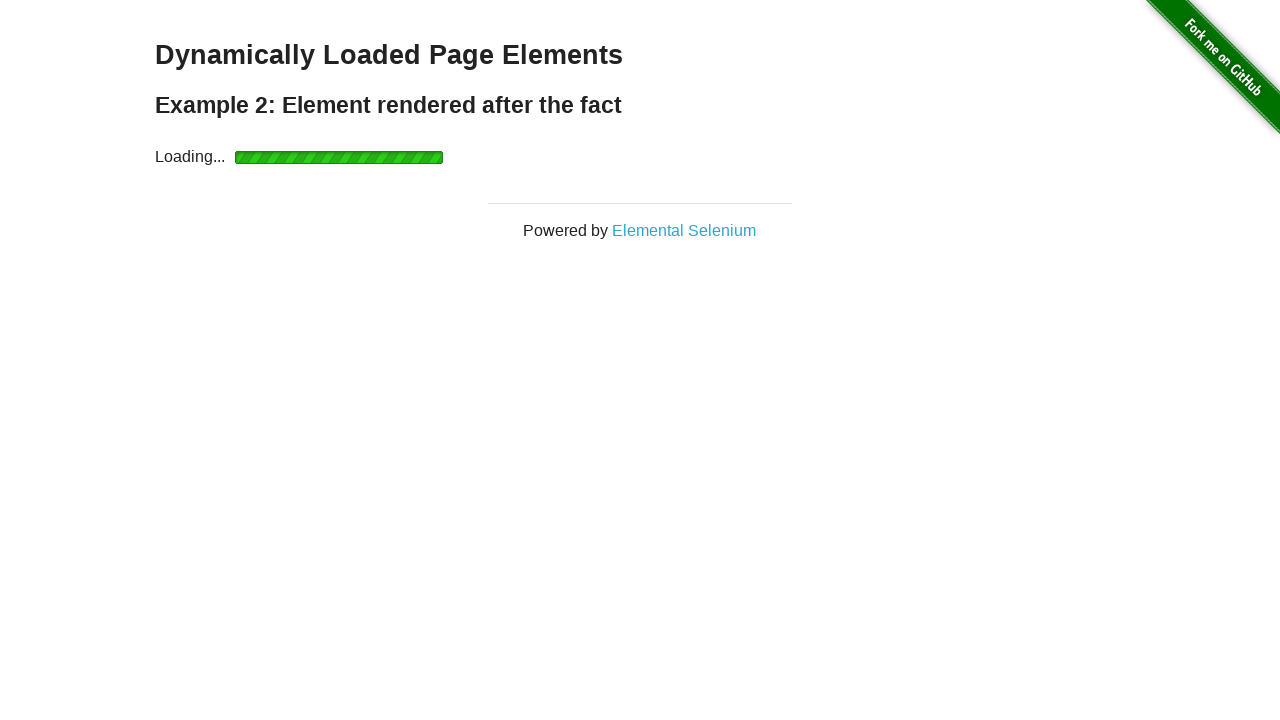

Waited for 'Hello World!' text to appear
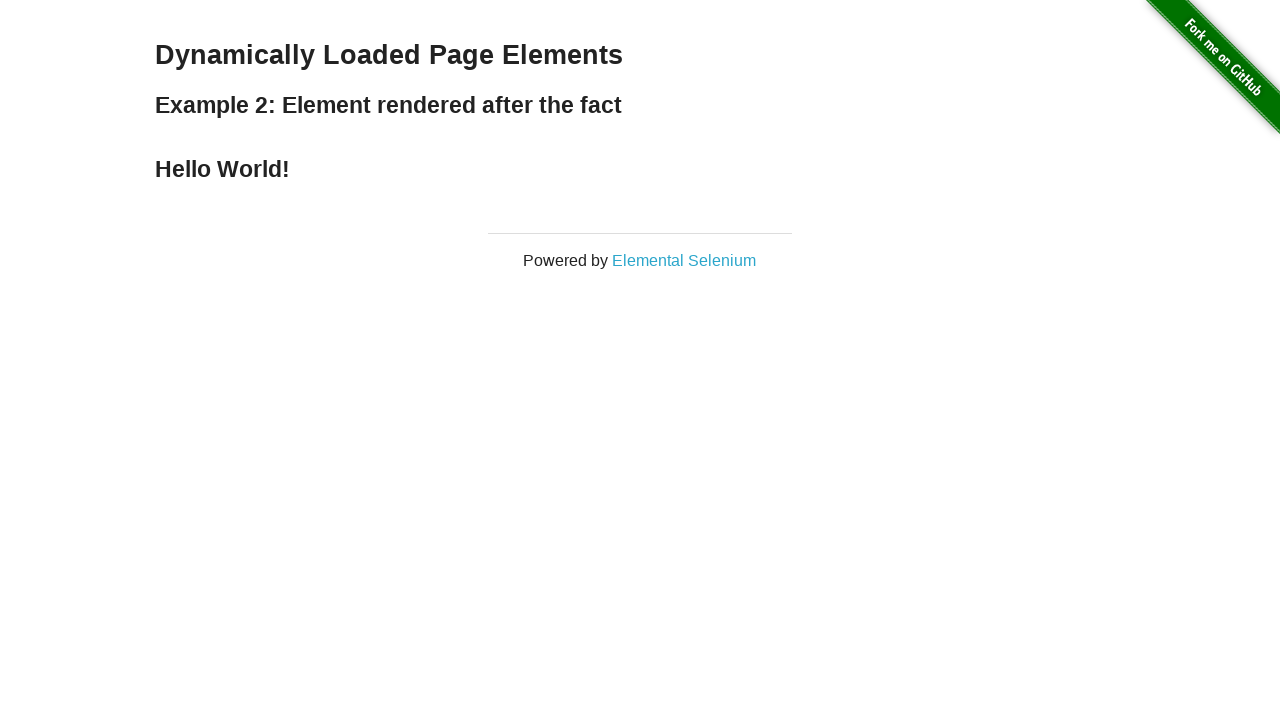

Verified that 'Hello World!' text is displayed
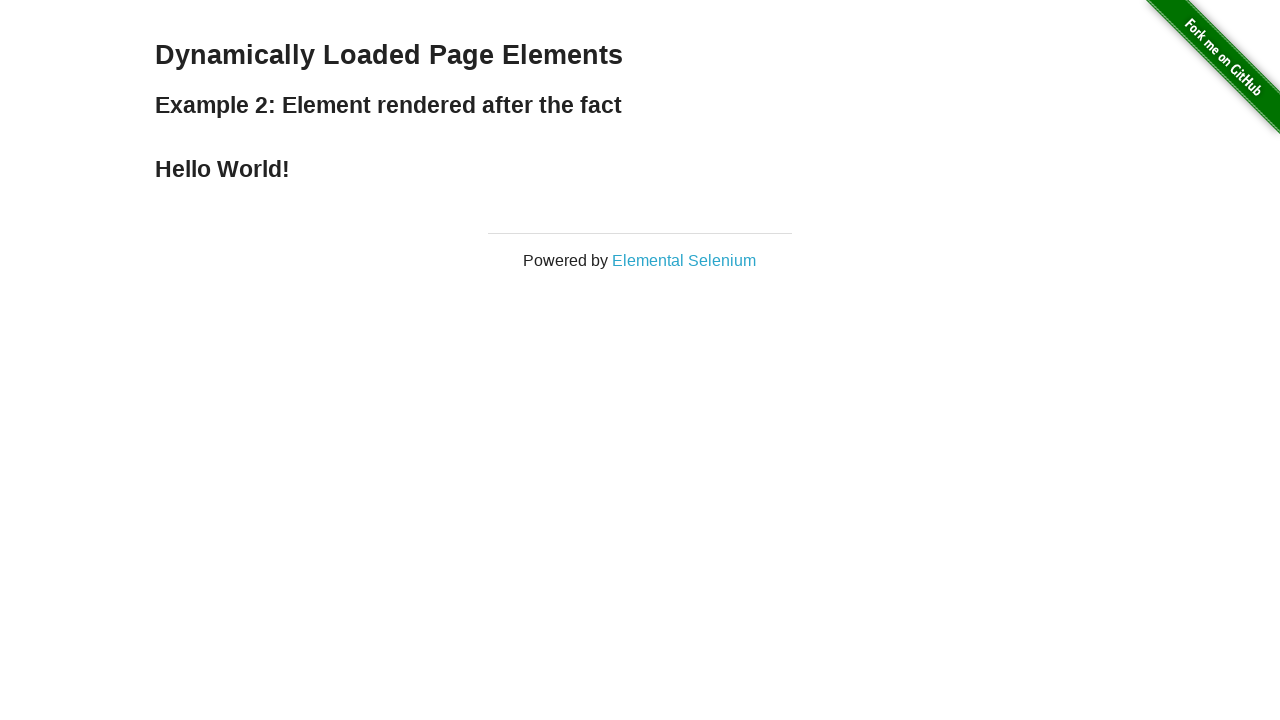

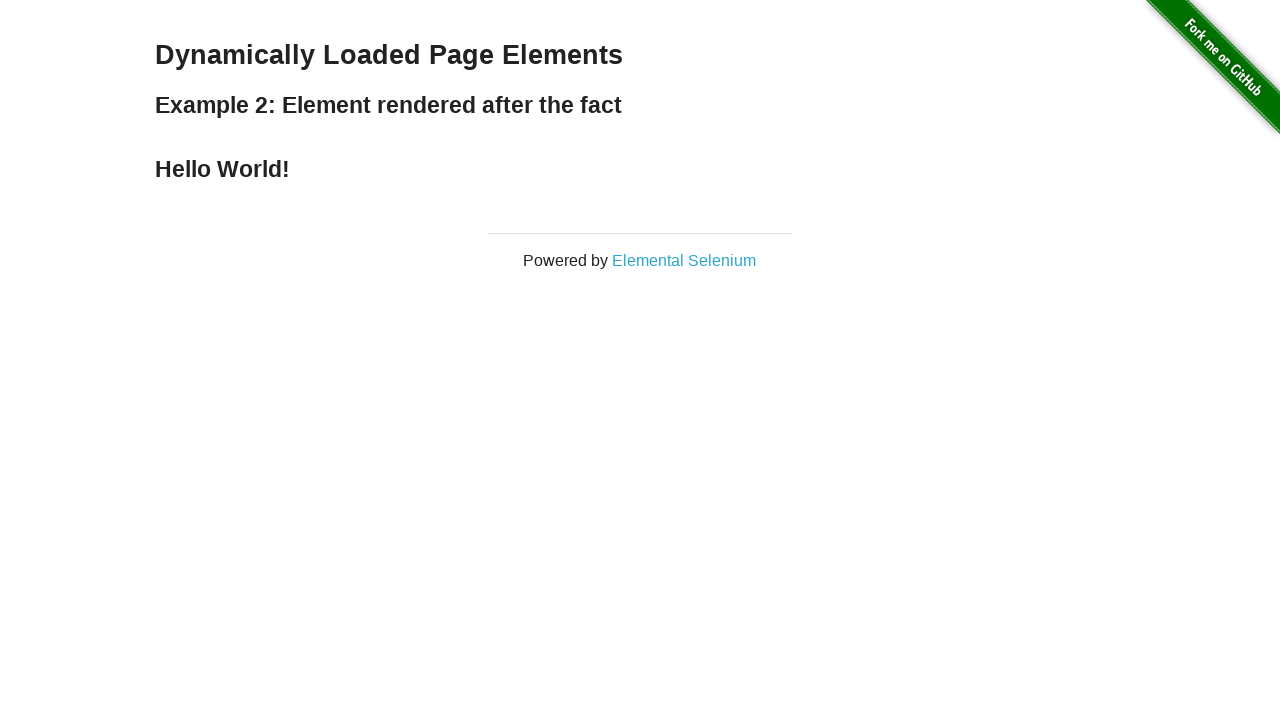